Tests navigation to the jQuery UI website and clicks on the Resizable demo link to access the resizable widget demonstration page.

Starting URL: https://jqueryui.com

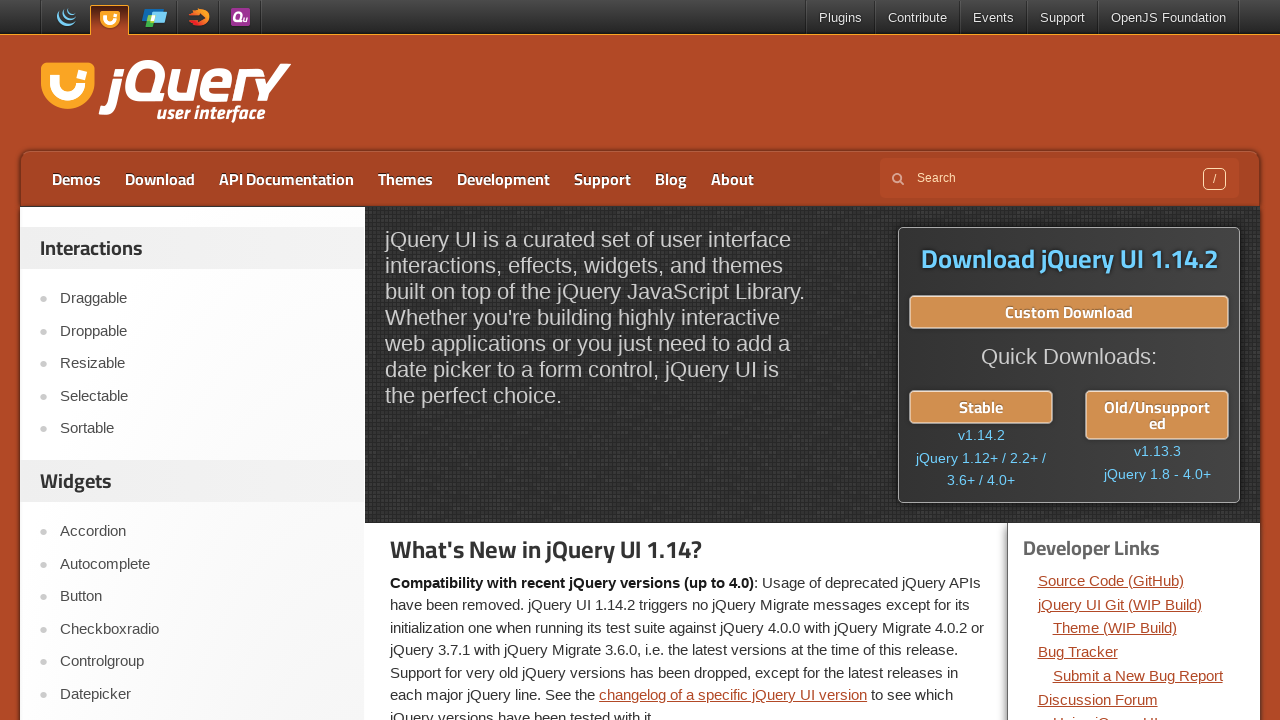

Navigated to jQuery UI website
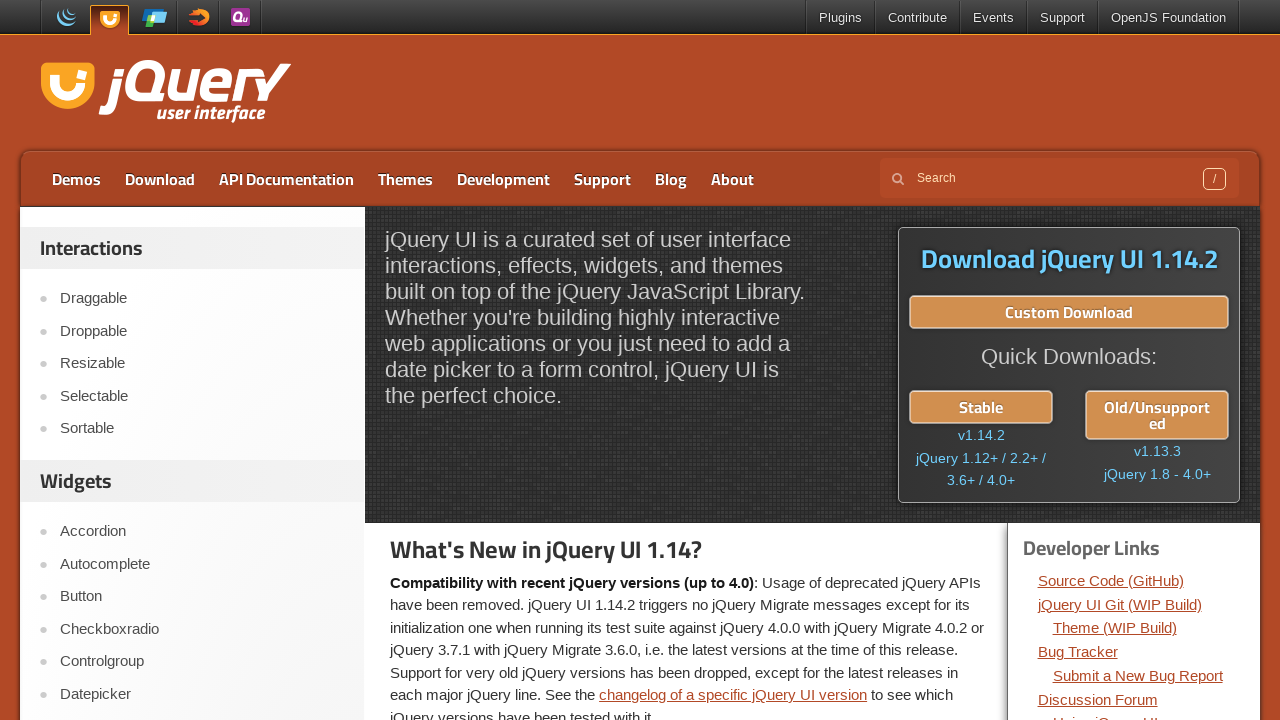

Clicked on the Resizable demo link at (202, 364) on xpath=//a[text()='Resizable']
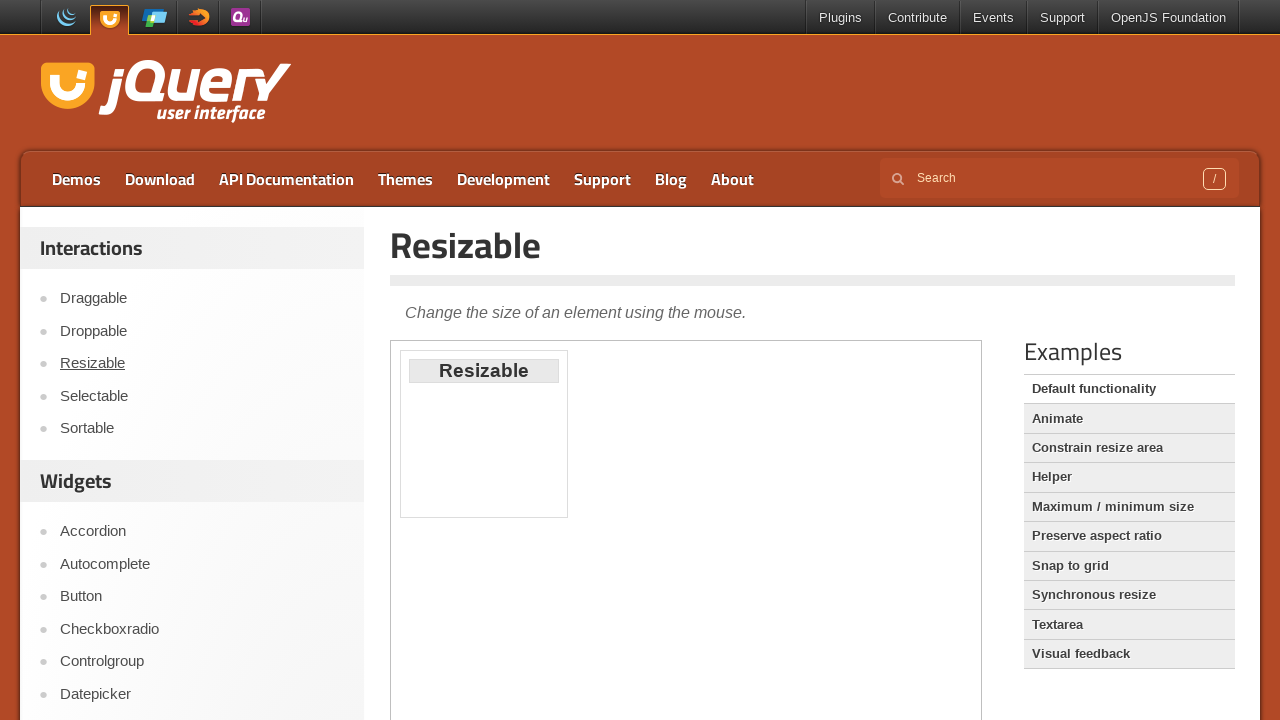

Resizable demo page loaded
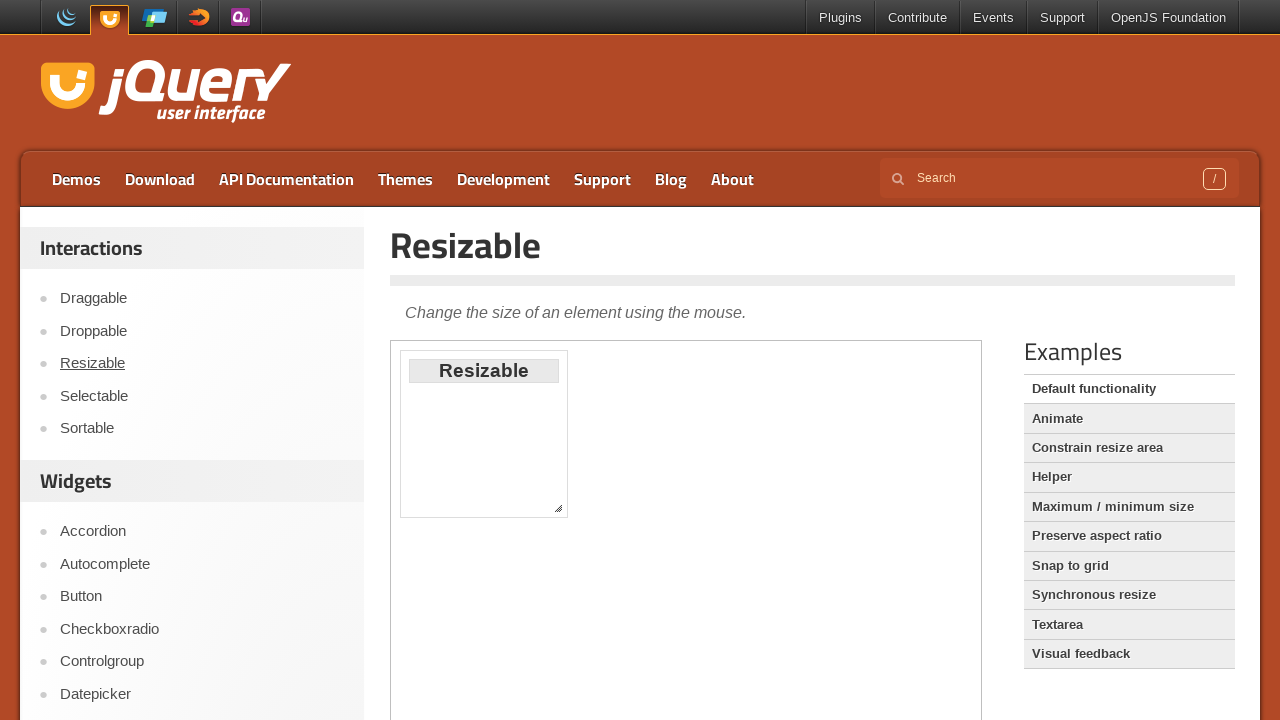

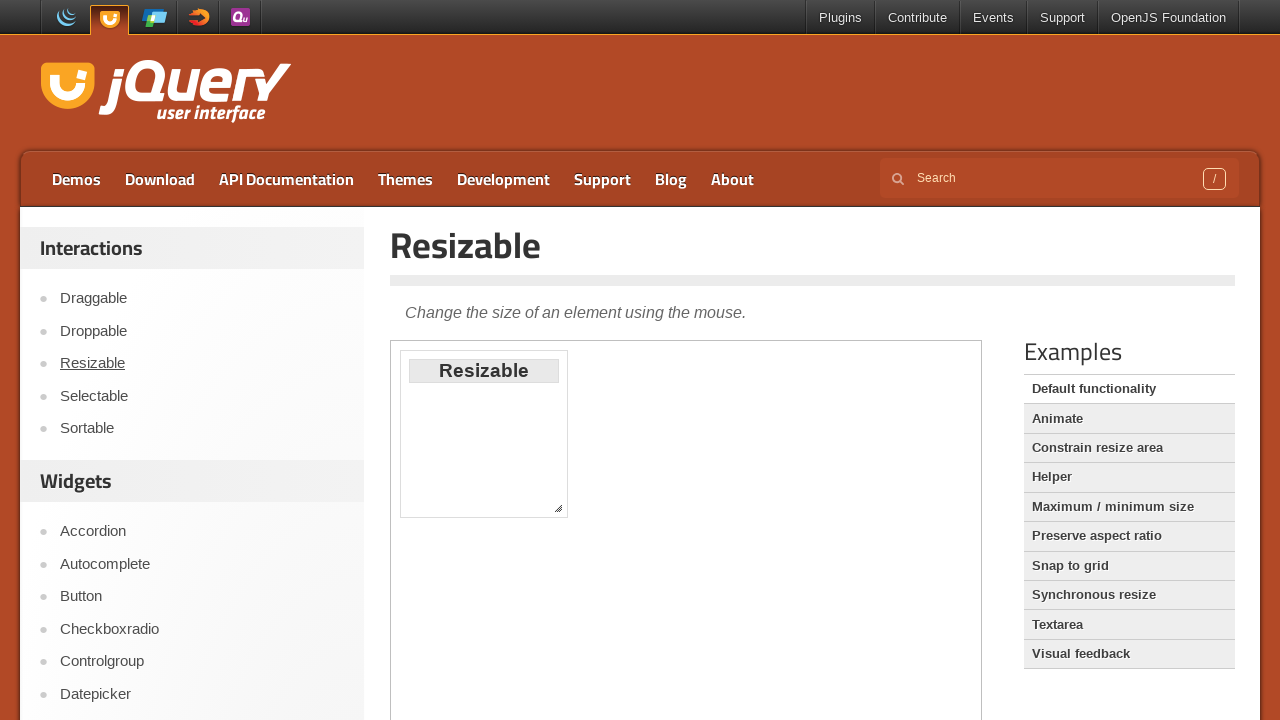